Tests alert handling functionality by clicking a button that triggers an alert dialog and then accepting it

Starting URL: http://demo.automationtesting.in/Alerts.html

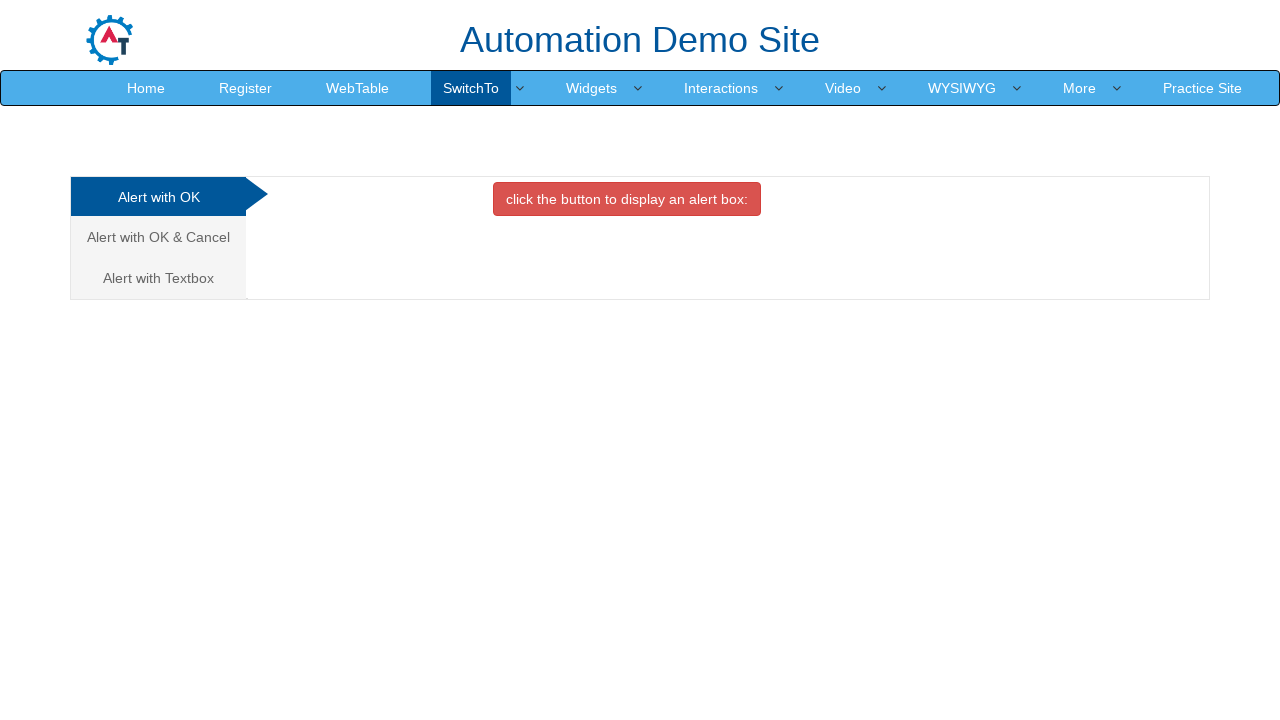

Clicked on 'Alert with OK' tab at (158, 197) on xpath=//a[normalize-space()='Alert with OK']
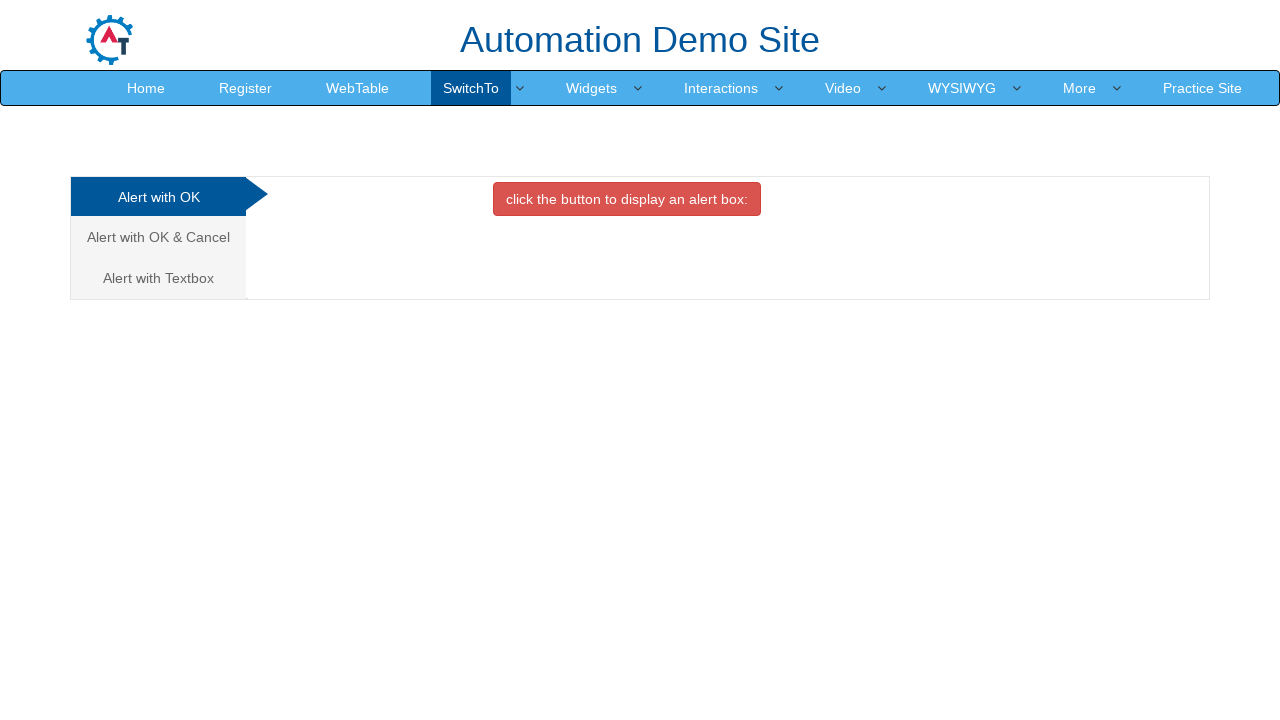

Clicked button to trigger alert dialog at (627, 199) on xpath=/html/body/div[1]/div/div/div/div[2]/div[1]/button
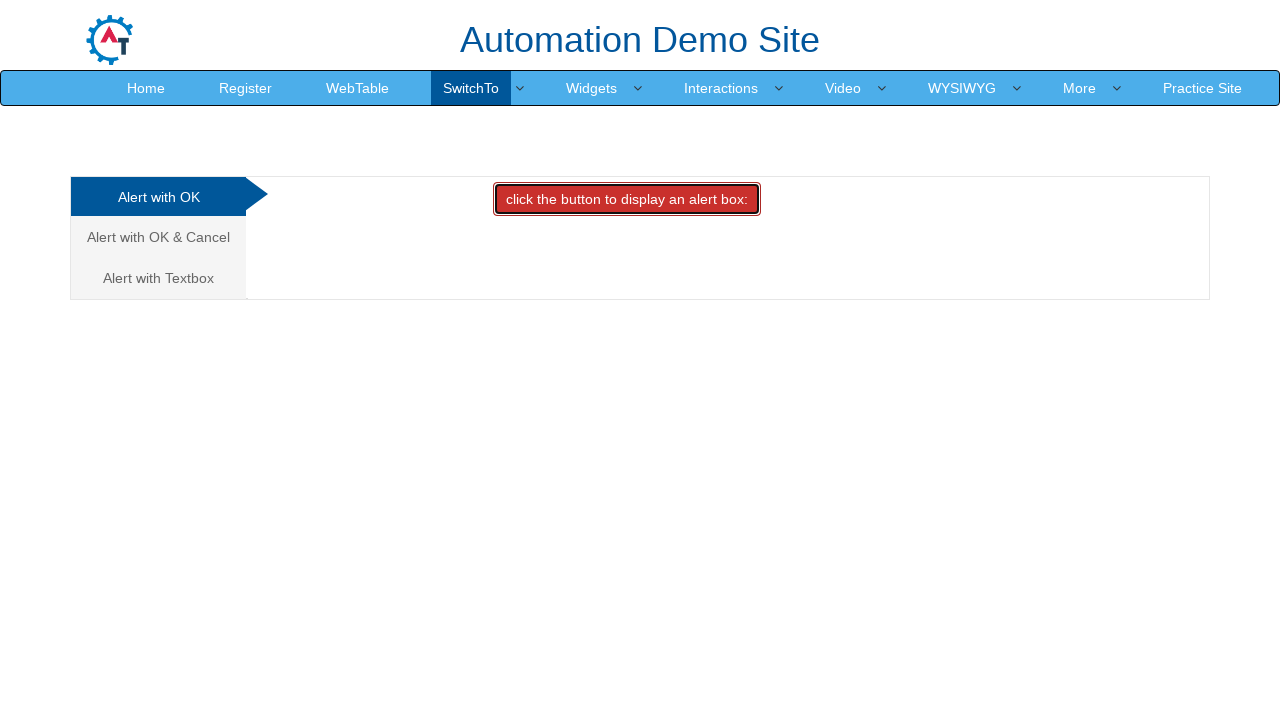

Set up dialog handler to accept alerts
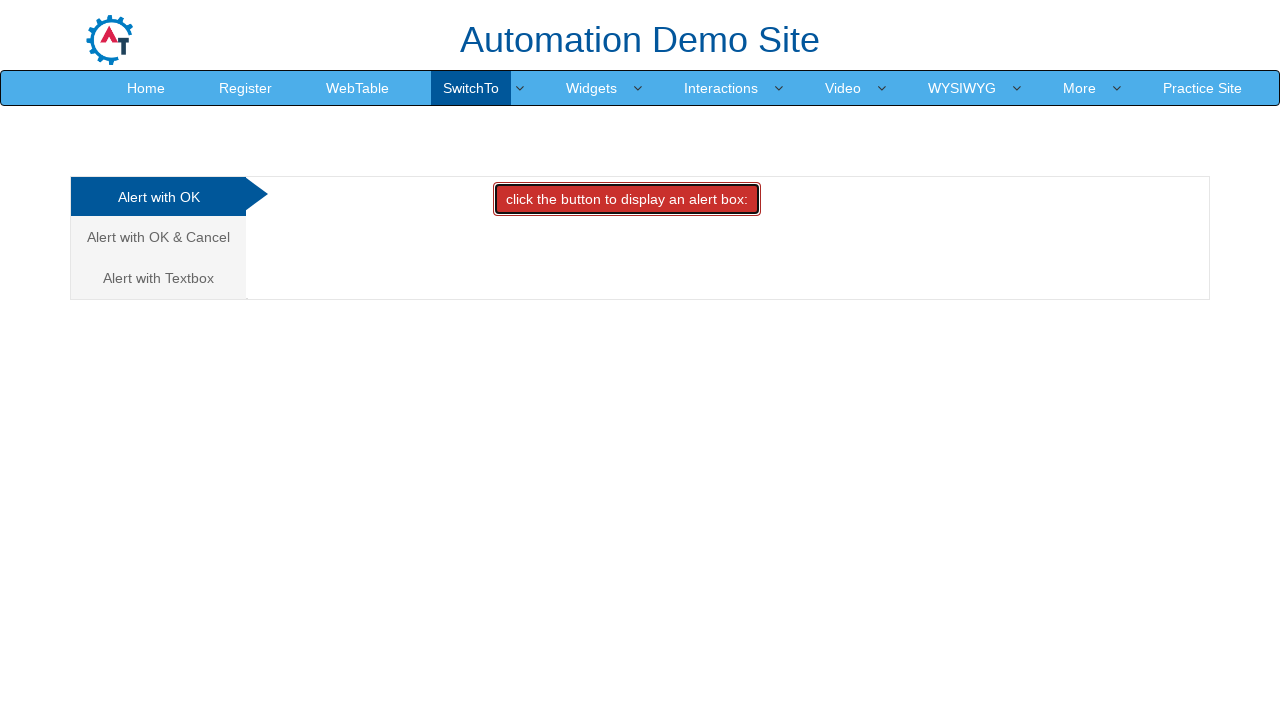

Executed JavaScript to trigger pending dialogs
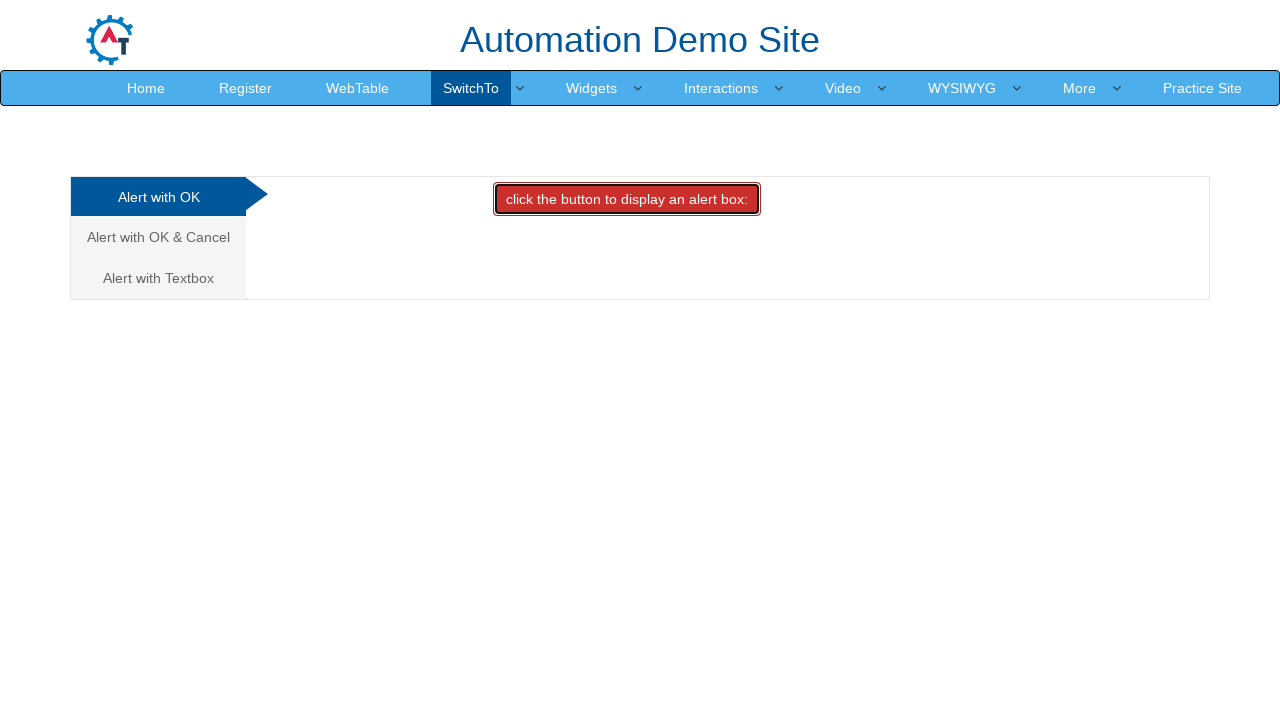

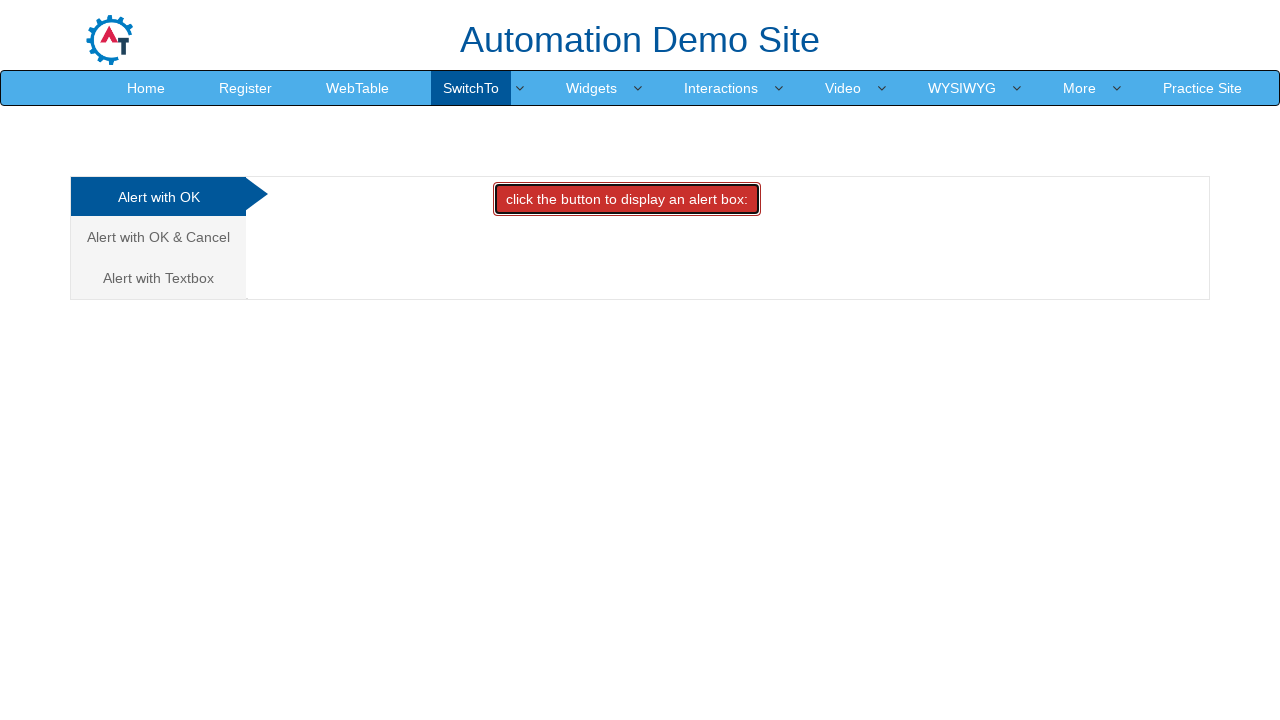